Tests iframe handling by scrolling to an iframe, switching into it, locating an element inside, and then switching back to the main page

Starting URL: https://rahulshettyacademy.com/AutomationPractice/

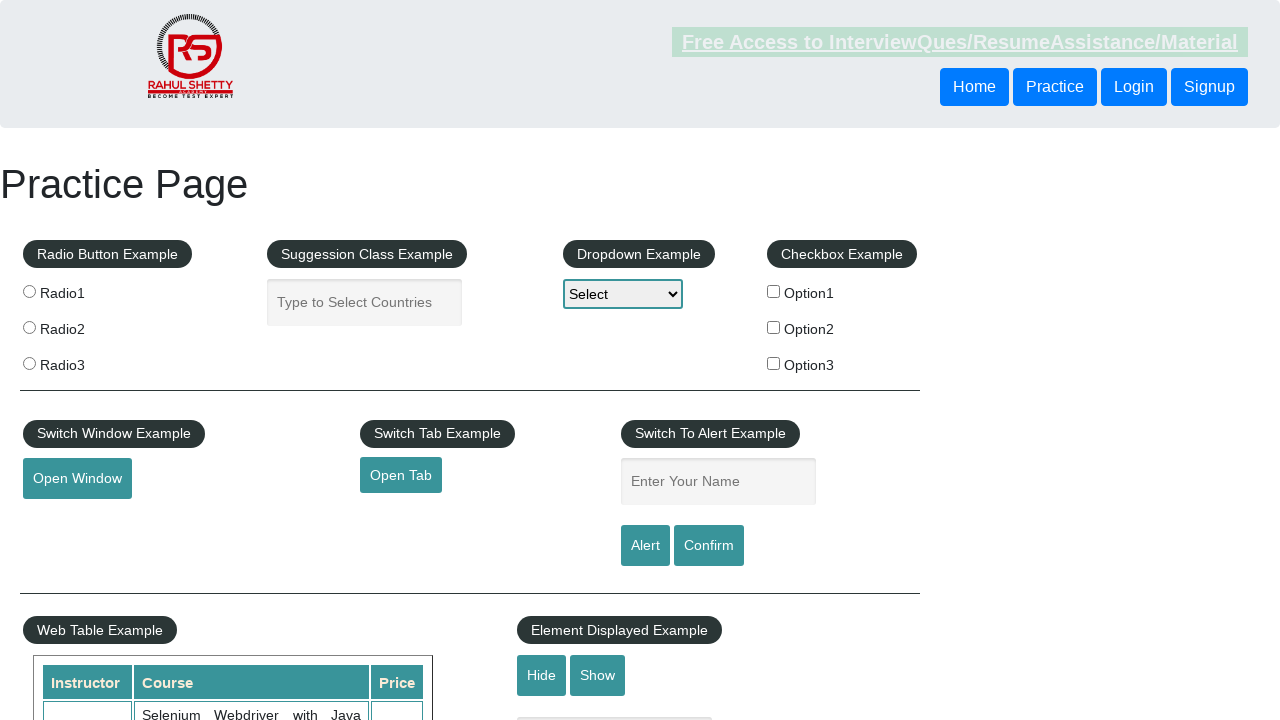

Scrolled to iFrame Example section
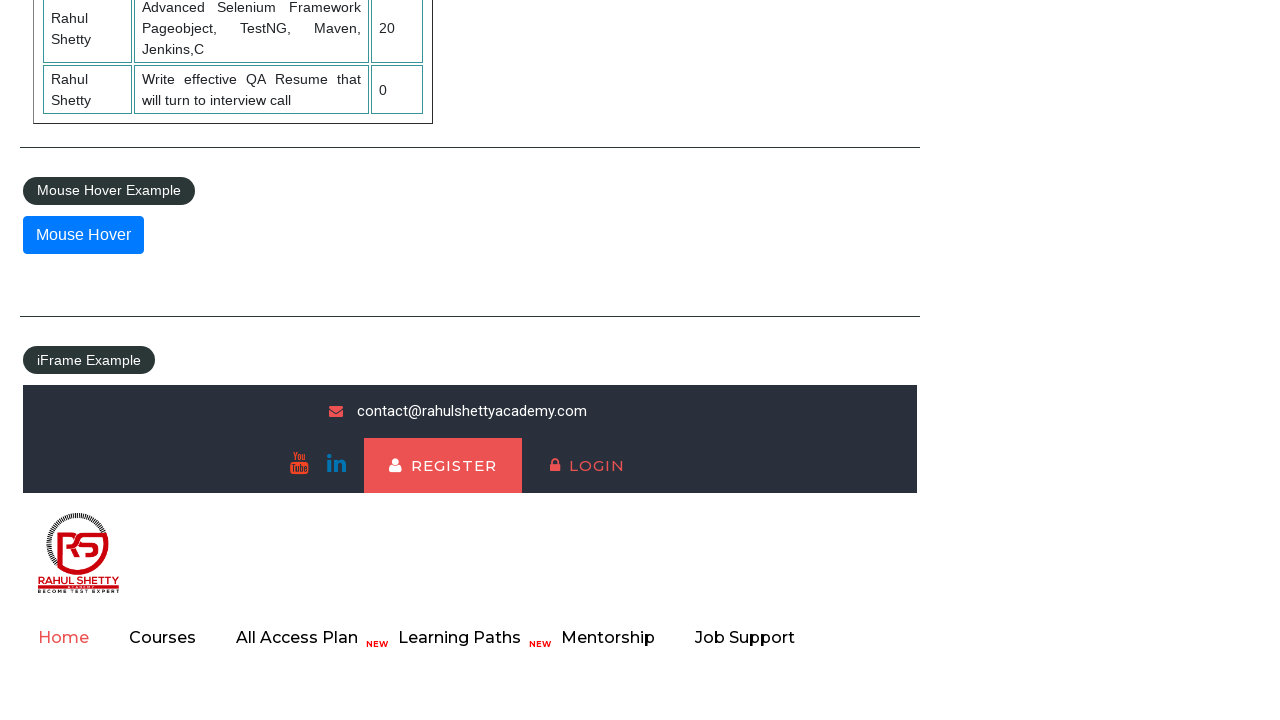

Located first iframe on page
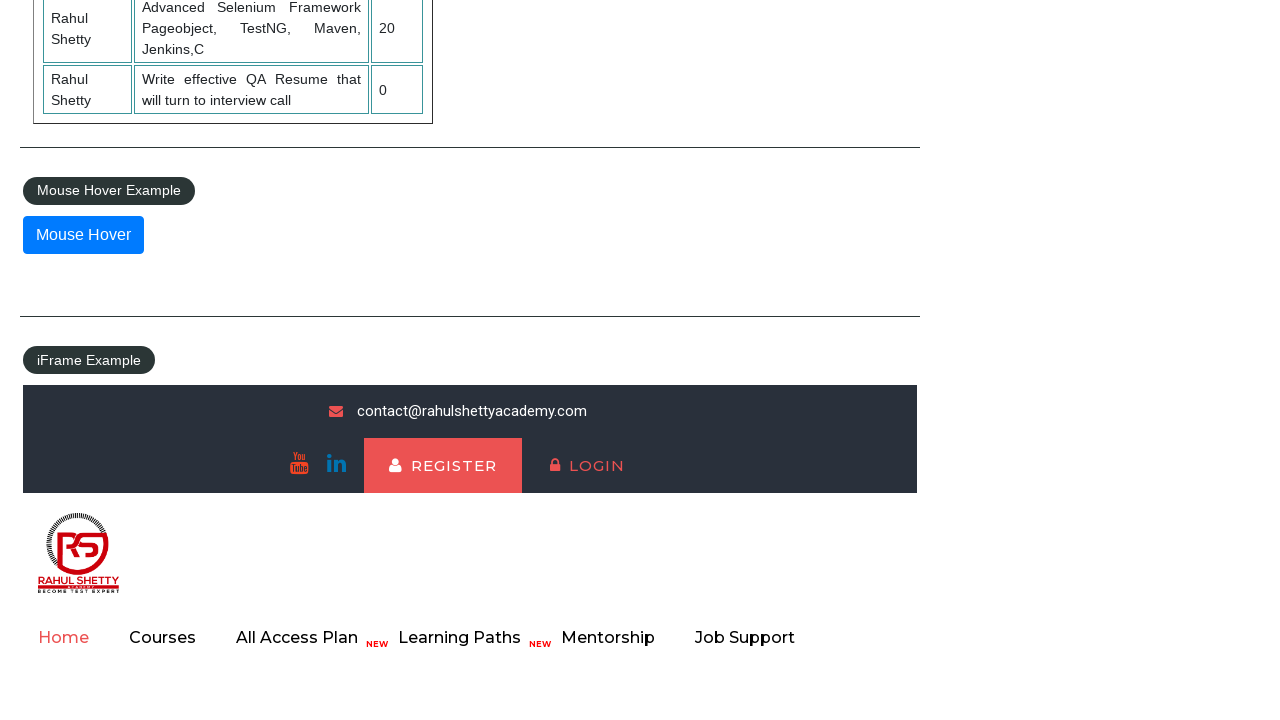

Verified Register link exists inside iframe
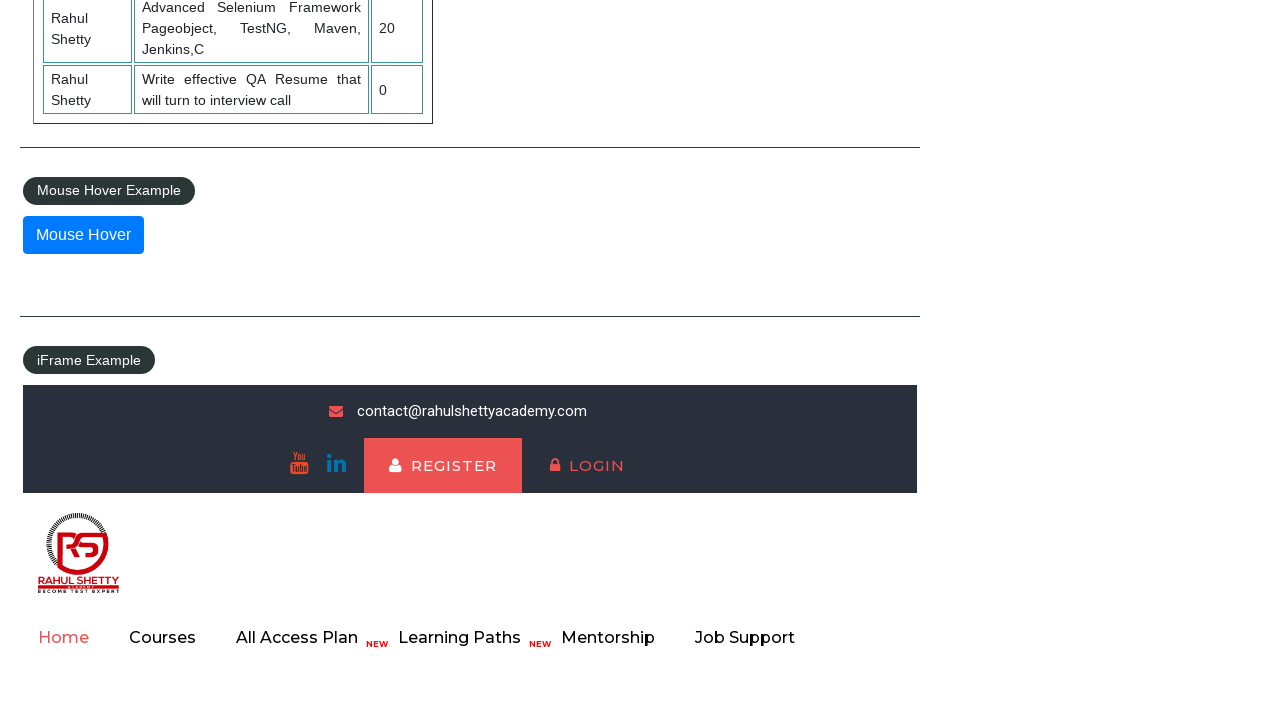

Verified main page element is still accessible after iframe interaction
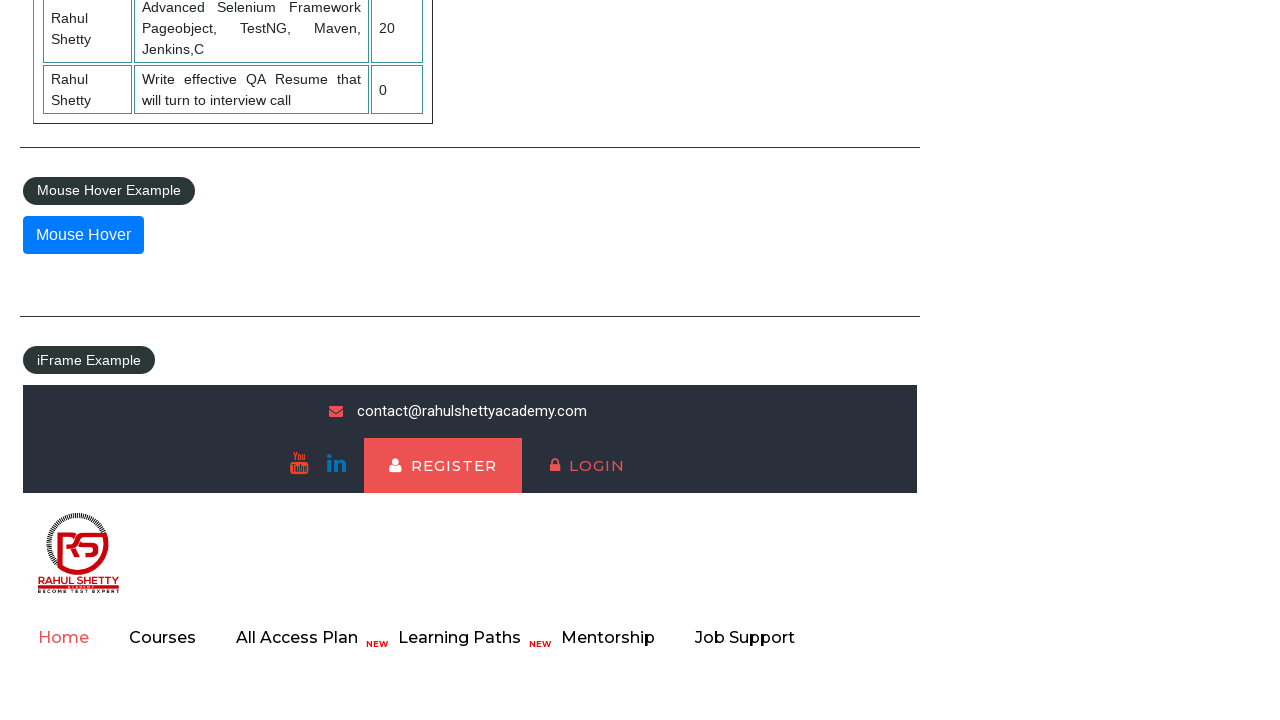

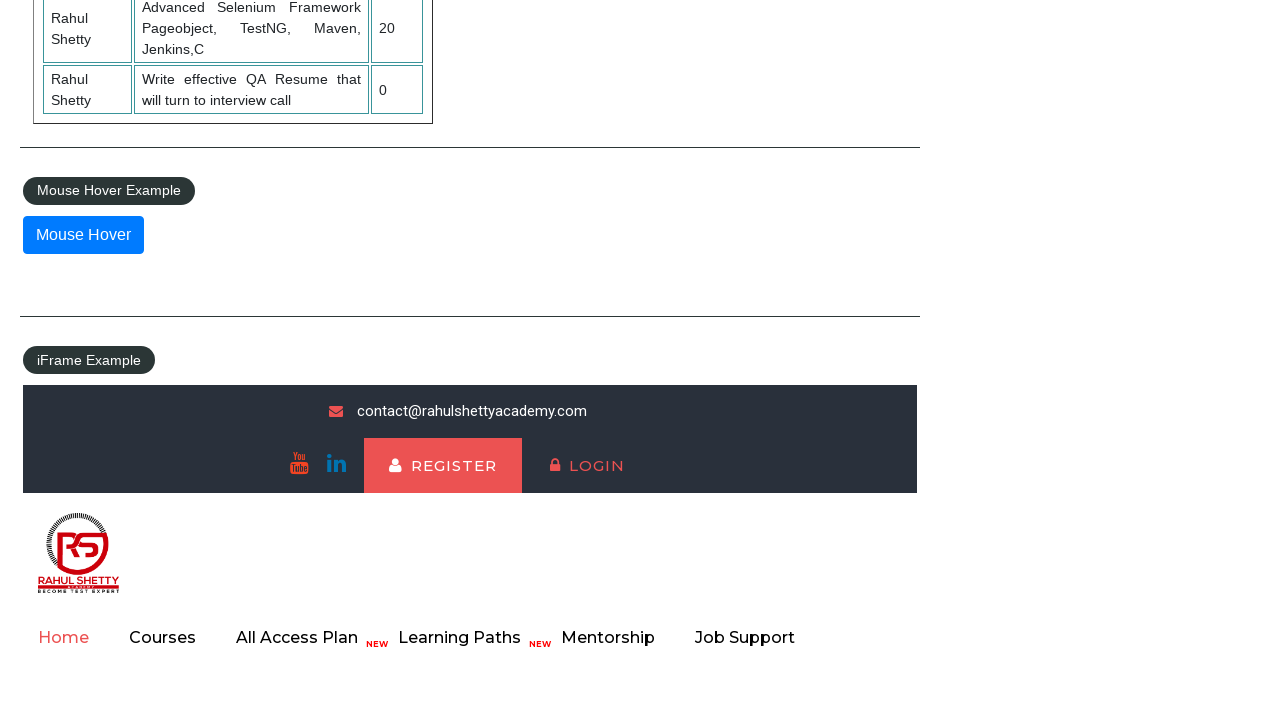